Tests frame switching functionality by navigating to a frameset page, switching to frame 5, retrieving the link text, and clicking on the link.

Starting URL: https://ui.vision/demo/webtest/frames/

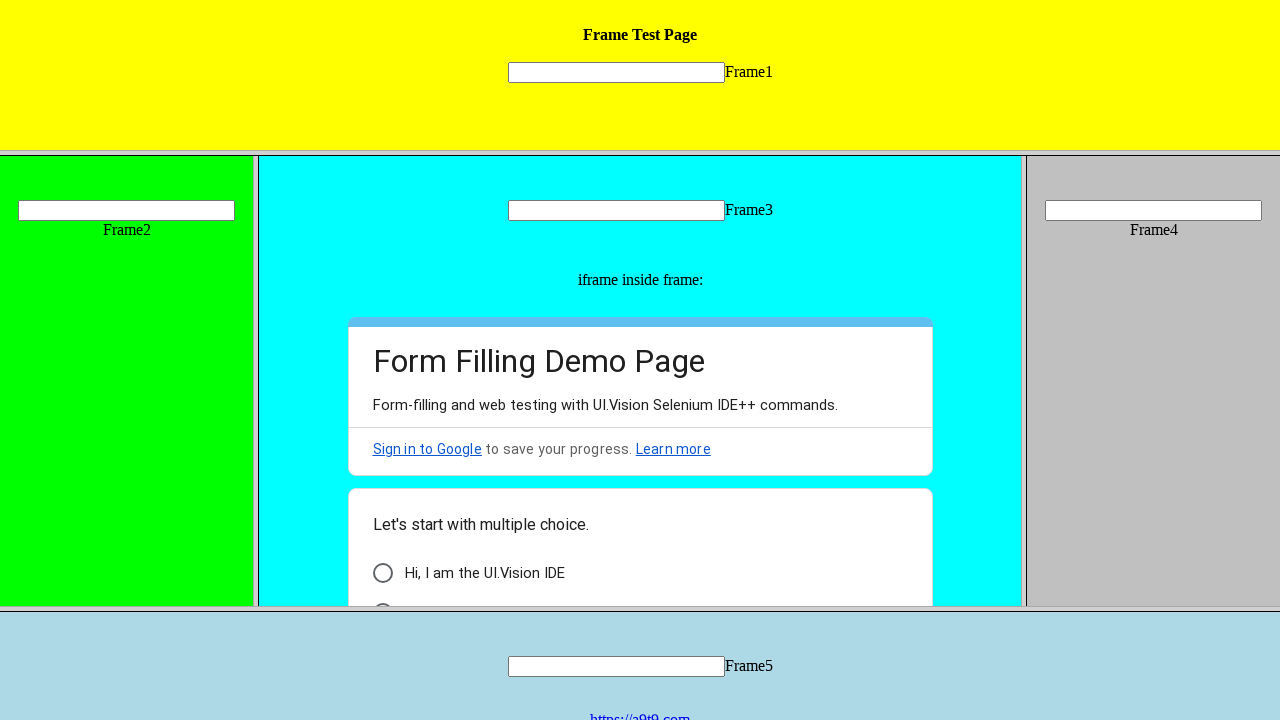

Located frame 5 using frame locator
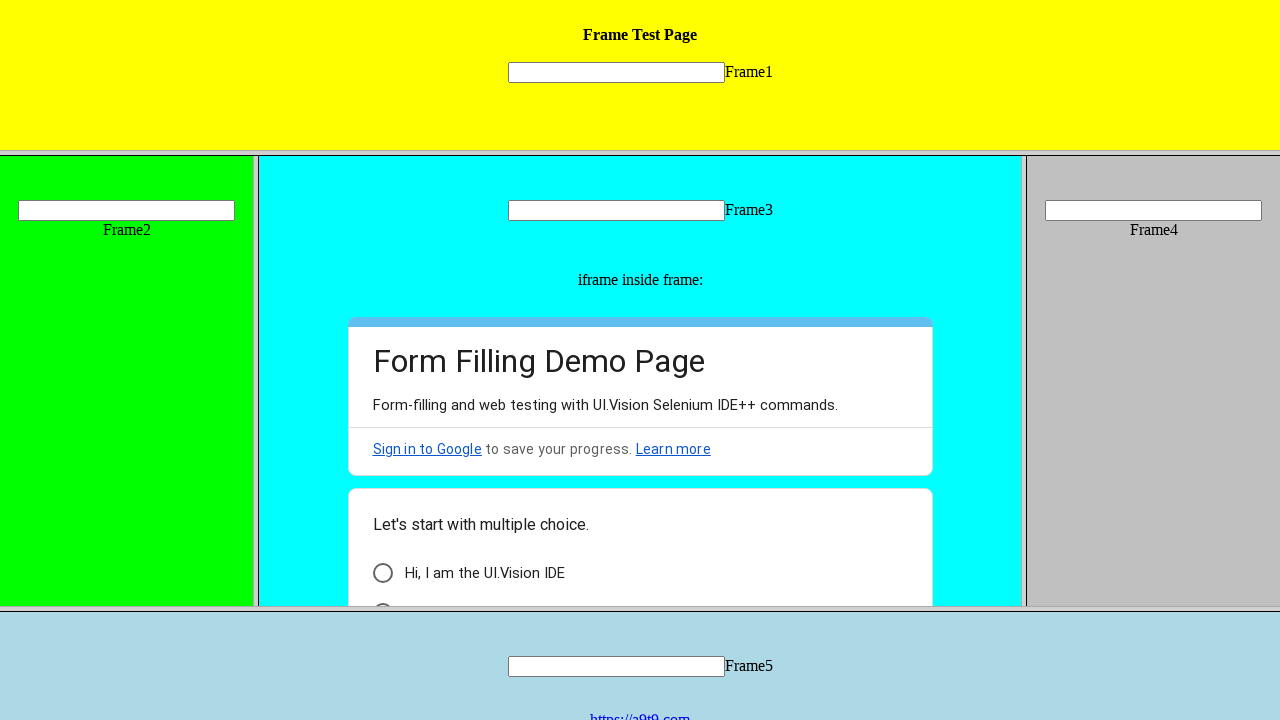

Located link element with text 'https://a9t9.com' within frame 5
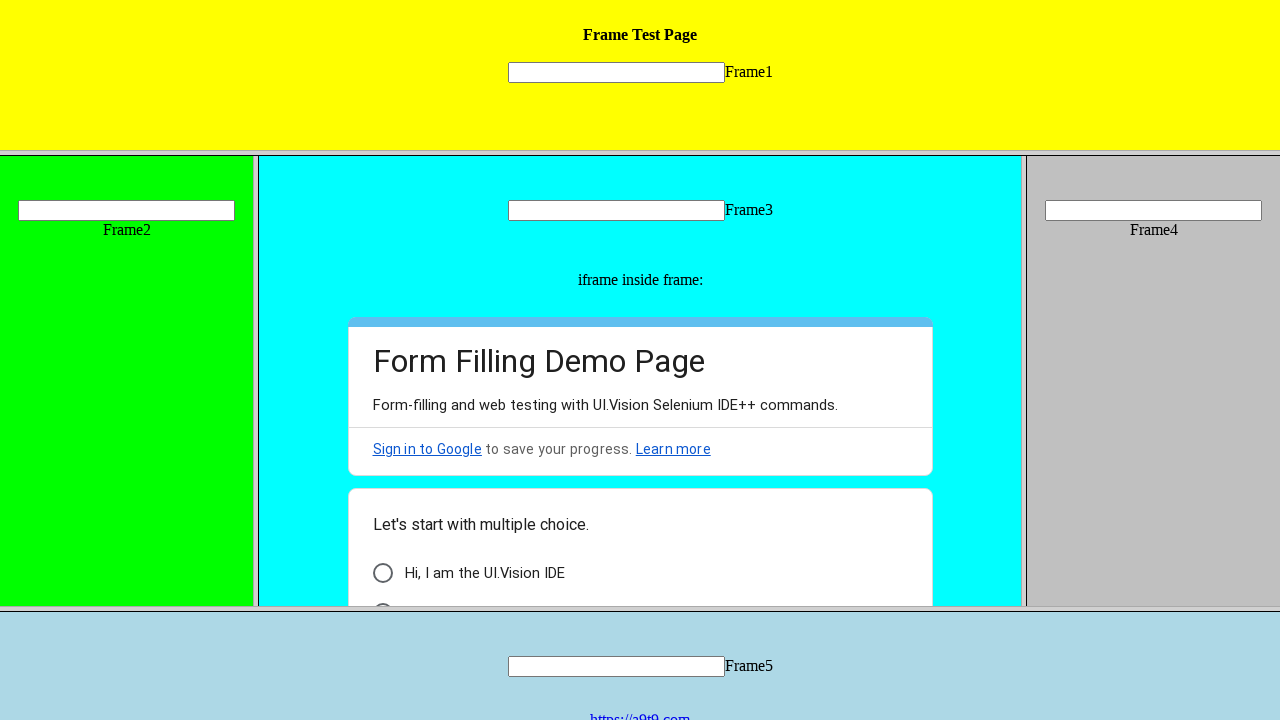

Retrieved link text: https://a9t9.com
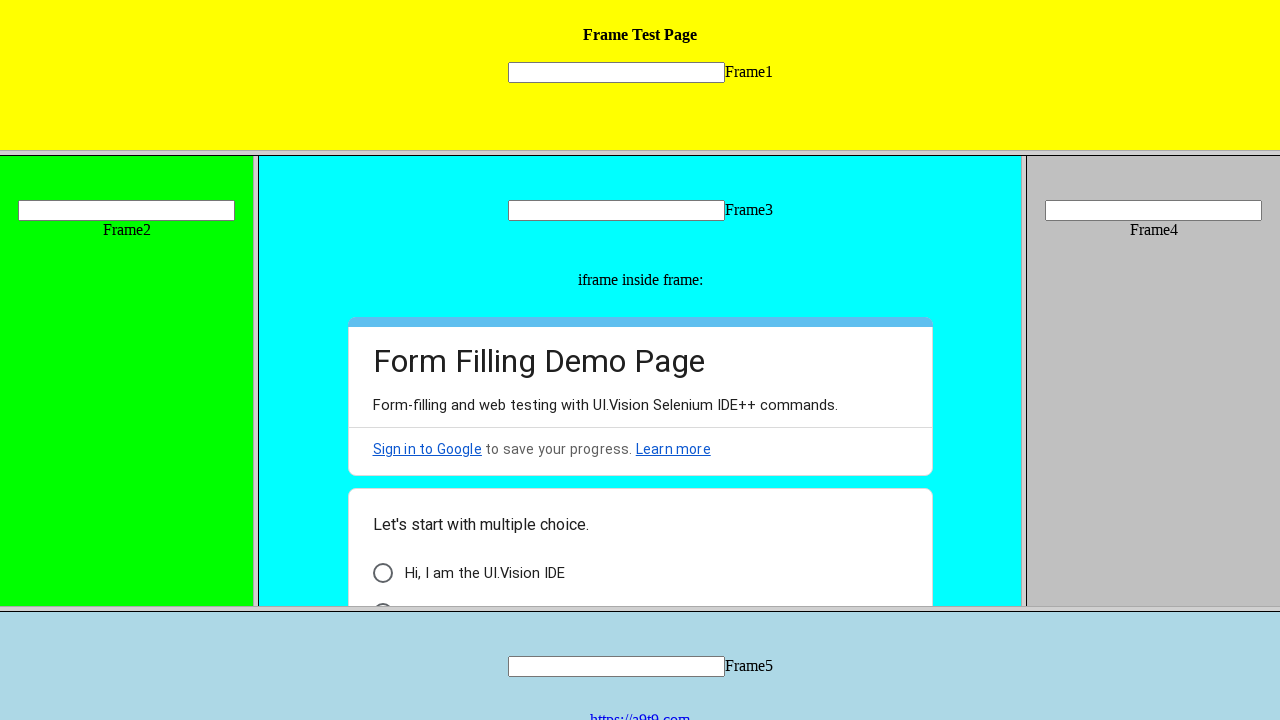

Clicked on the link at (640, 712) on frame[src='frame_5.html'] >> internal:control=enter-frame >> a:has-text('https:/
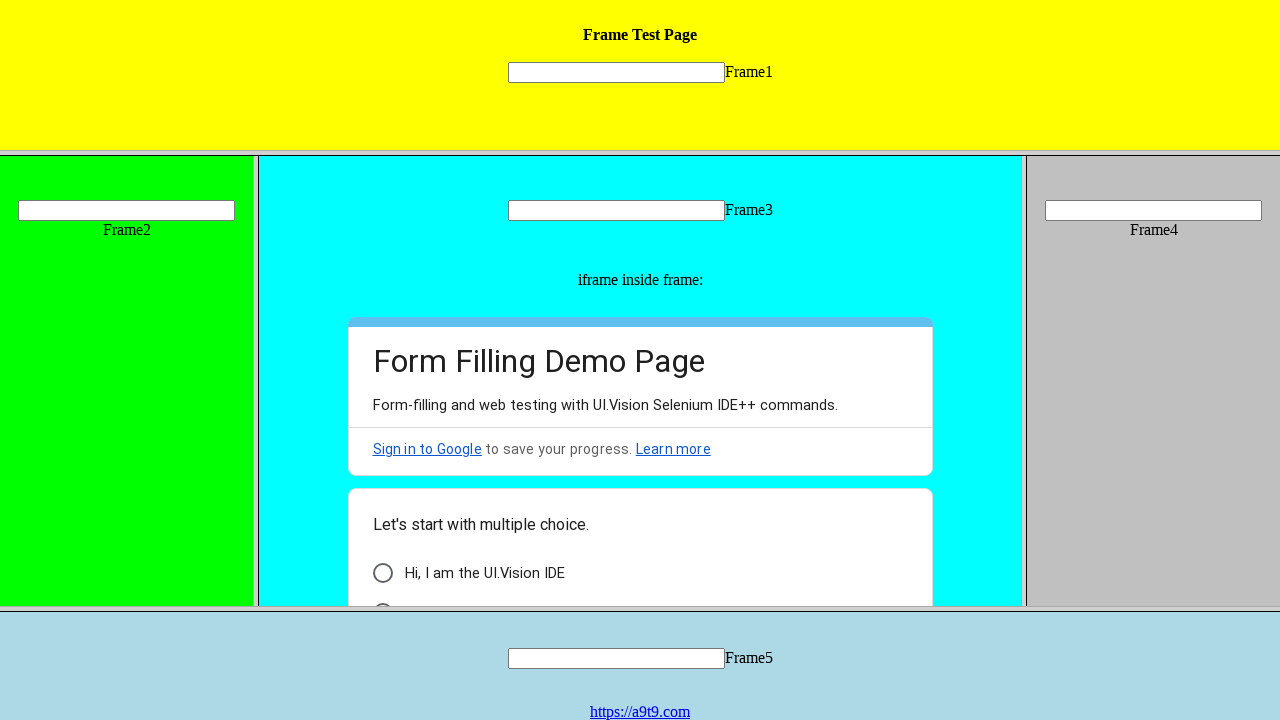

Page load completed after link click
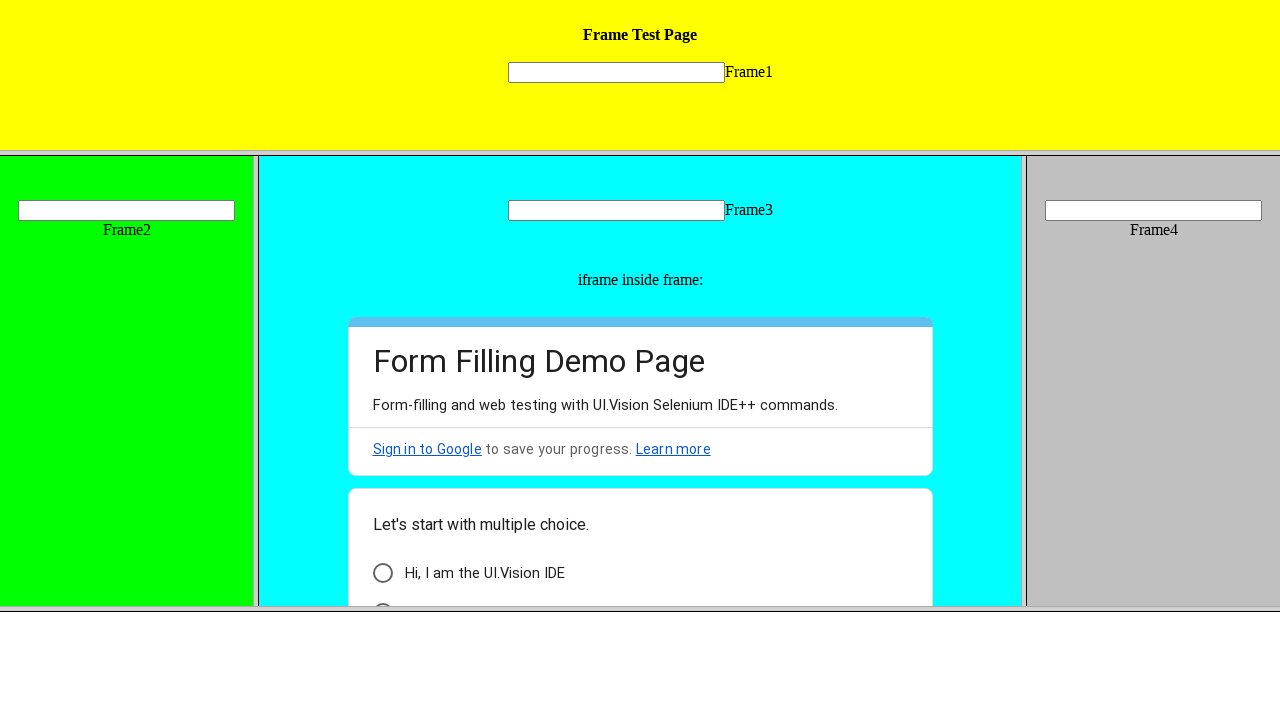

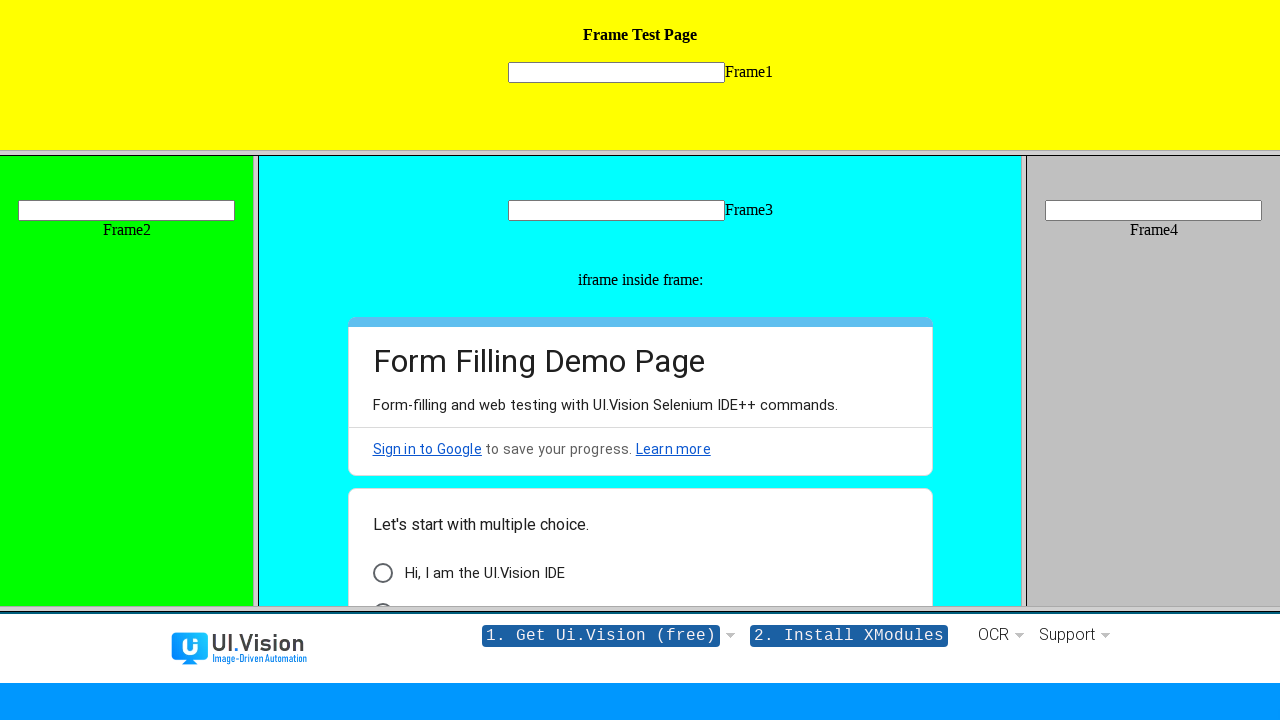